Tests the drag and drop functionality on DemoQA's droppable page by dragging an element and dropping it onto a target area.

Starting URL: https://demoqa.com/droppable

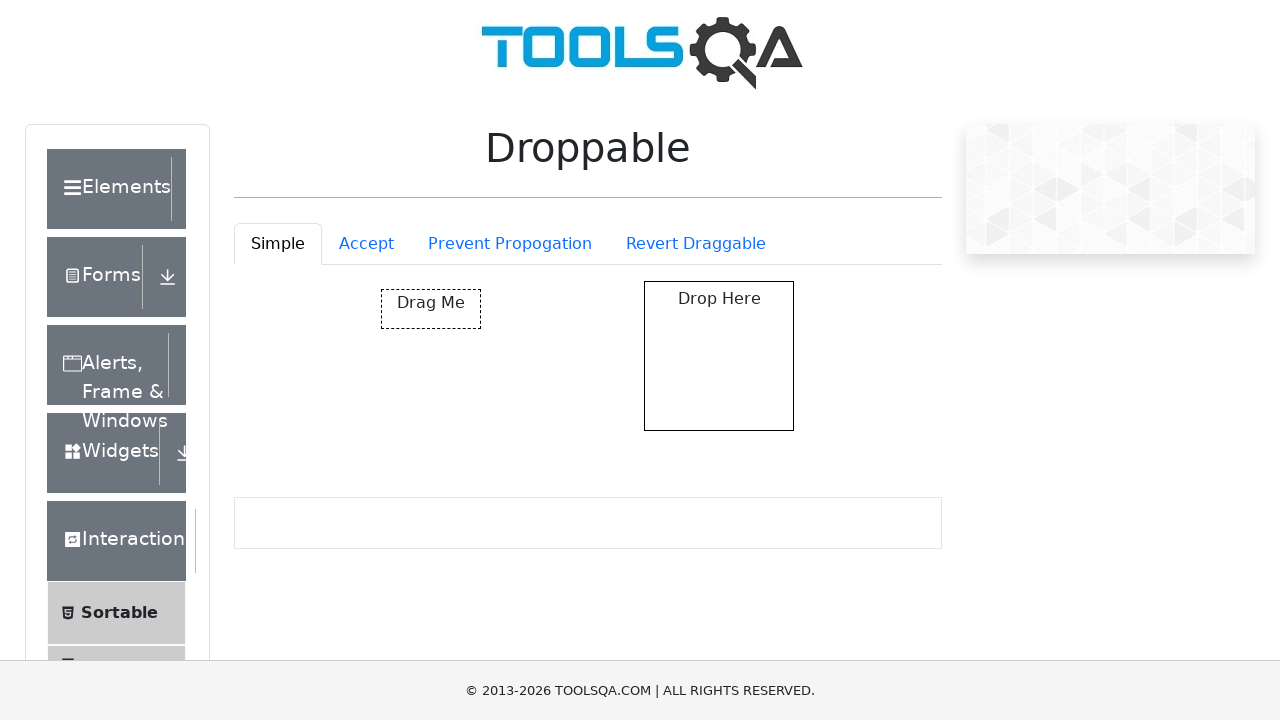

Waited for draggable element to be visible
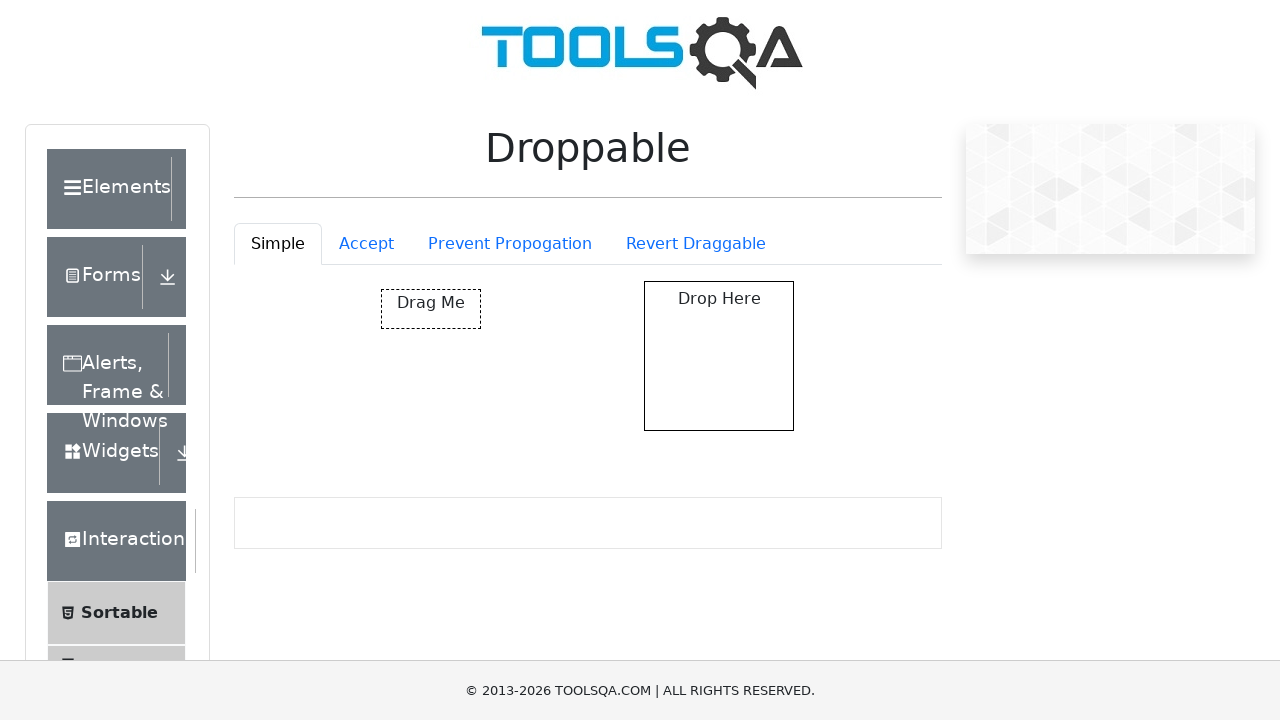

Waited for droppable target area to be visible
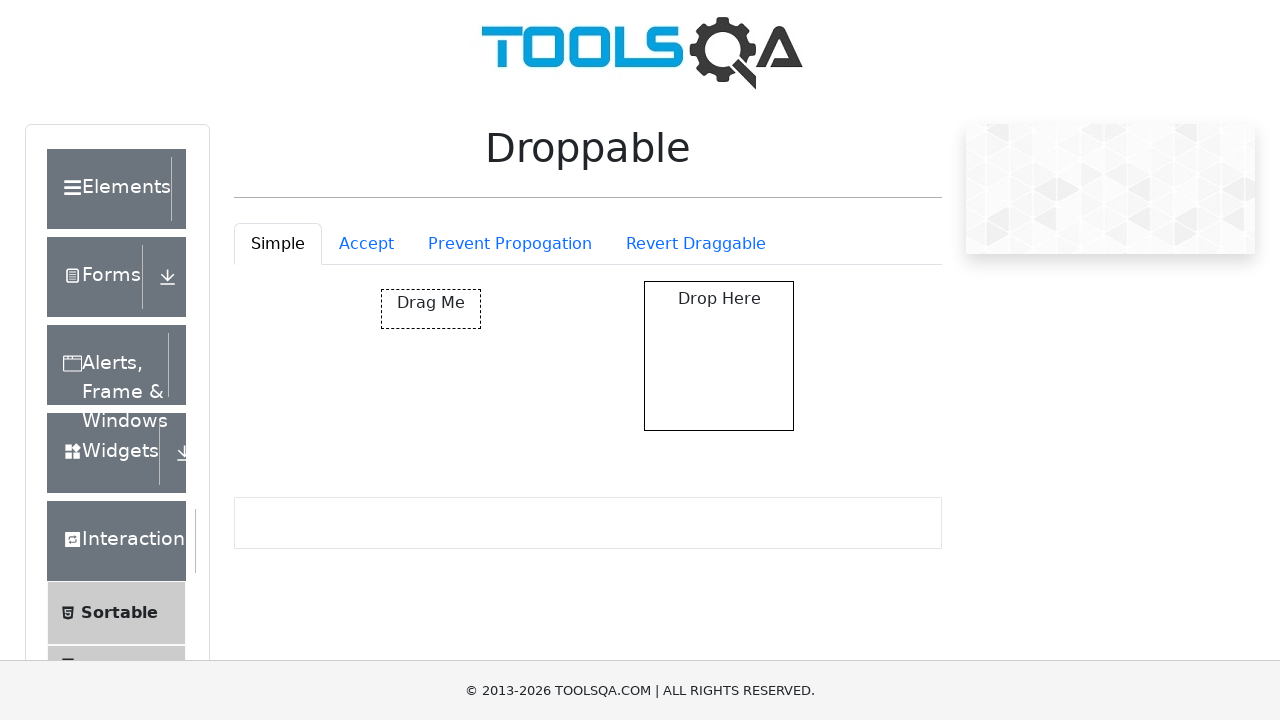

Dragged element from draggable to droppable target area at (719, 356)
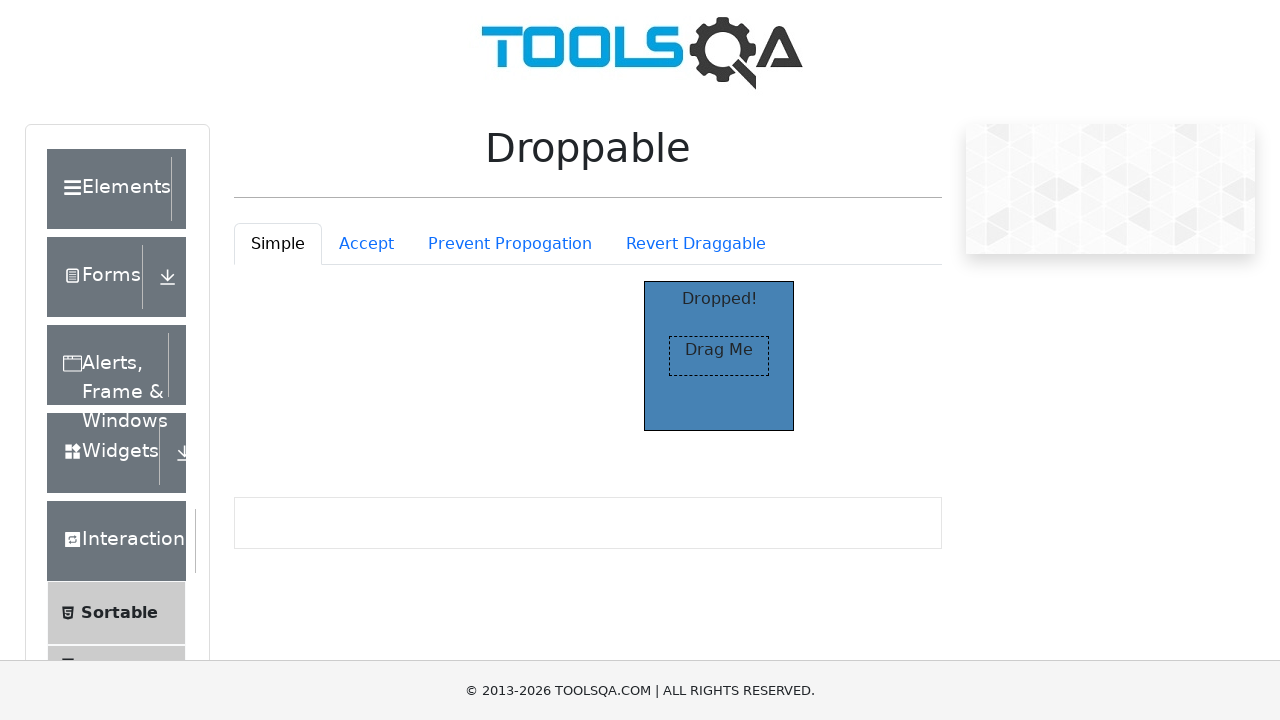

Verified that element was successfully dropped and text changed to 'Dropped!'
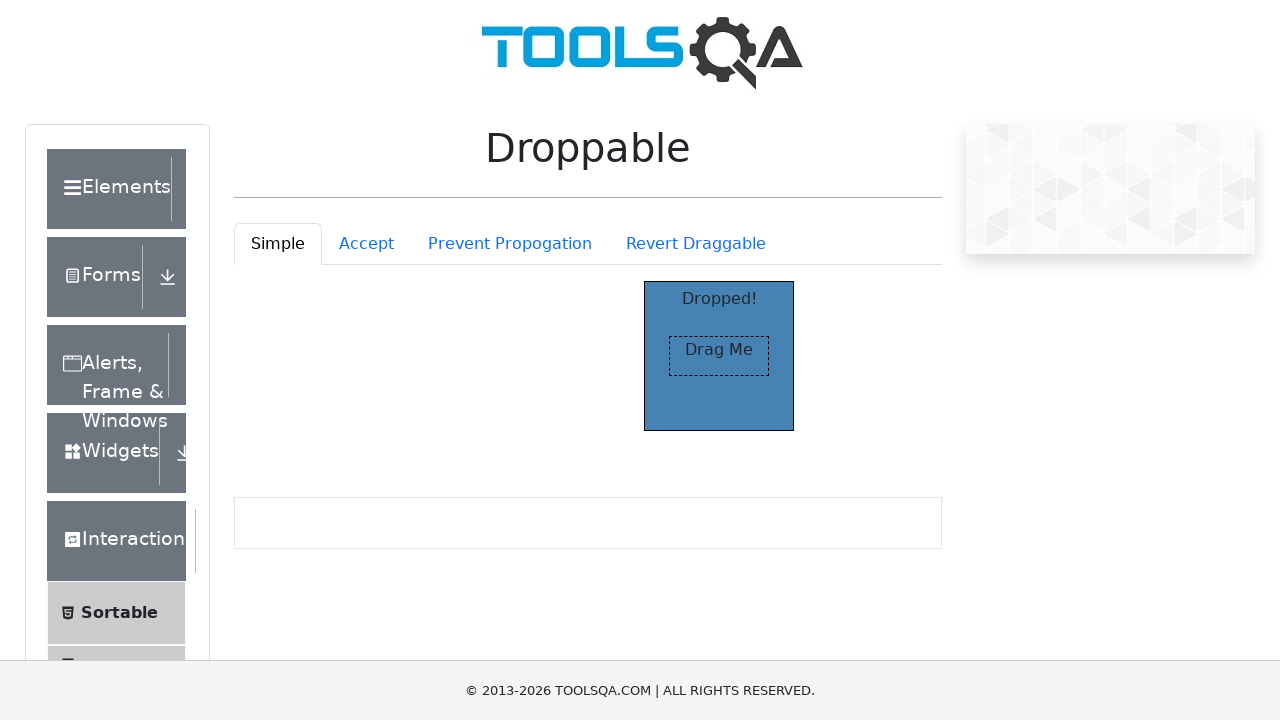

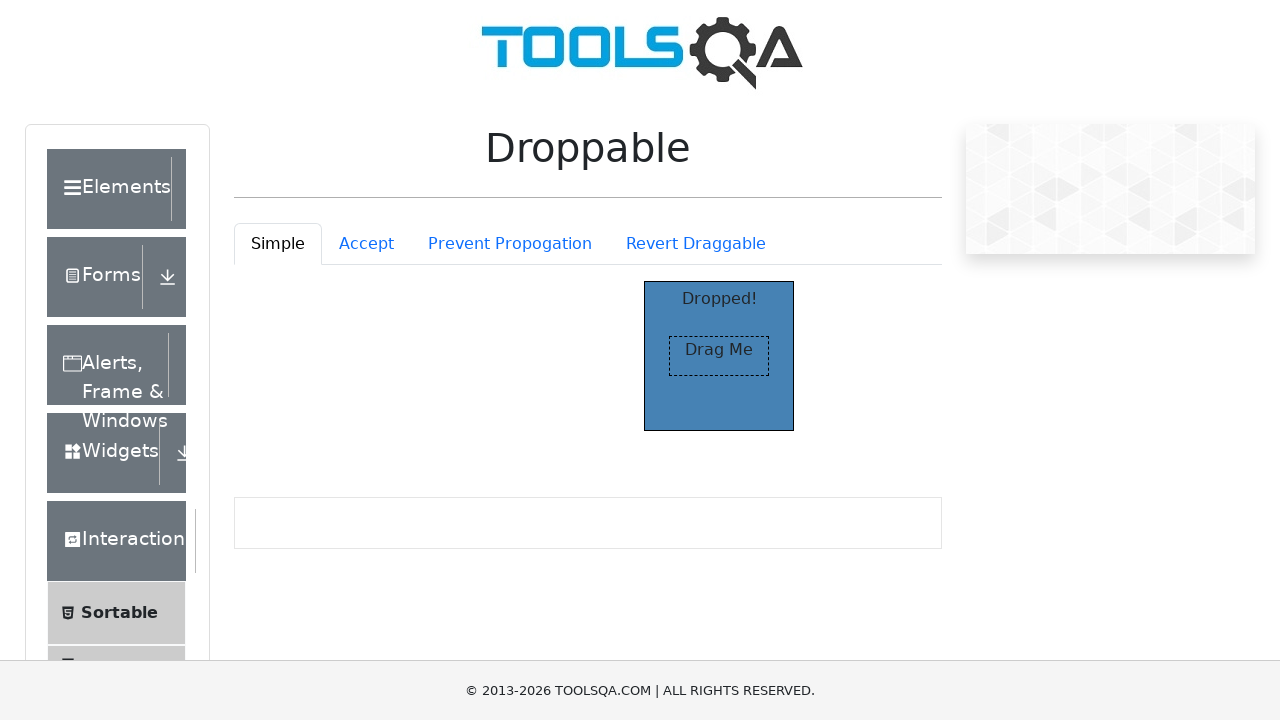